Verifies the default selection state of radio buttons on an HTML forms demo page - checks that Butter is selected by default while Milk and Cheese are not selected.

Starting URL: https://echoecho.com/htmlforms10.htm

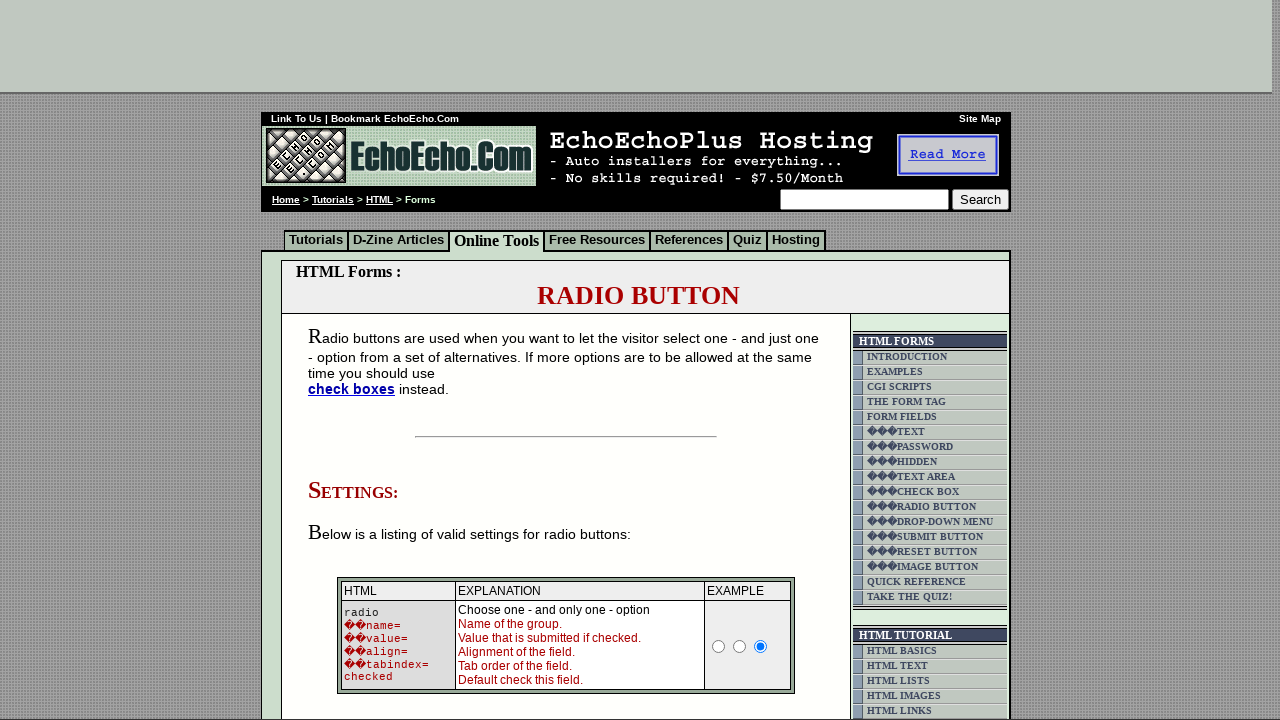

Waited for radio buttons to be present on the page
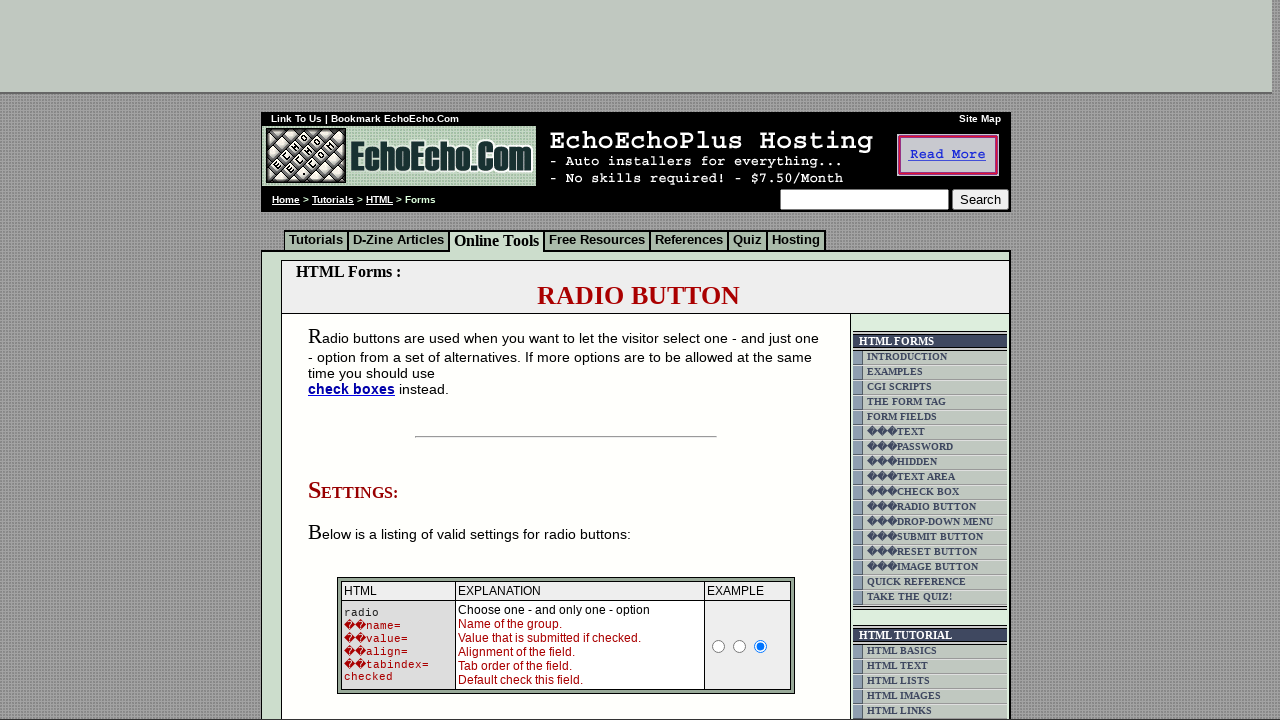

Located Milk radio button element
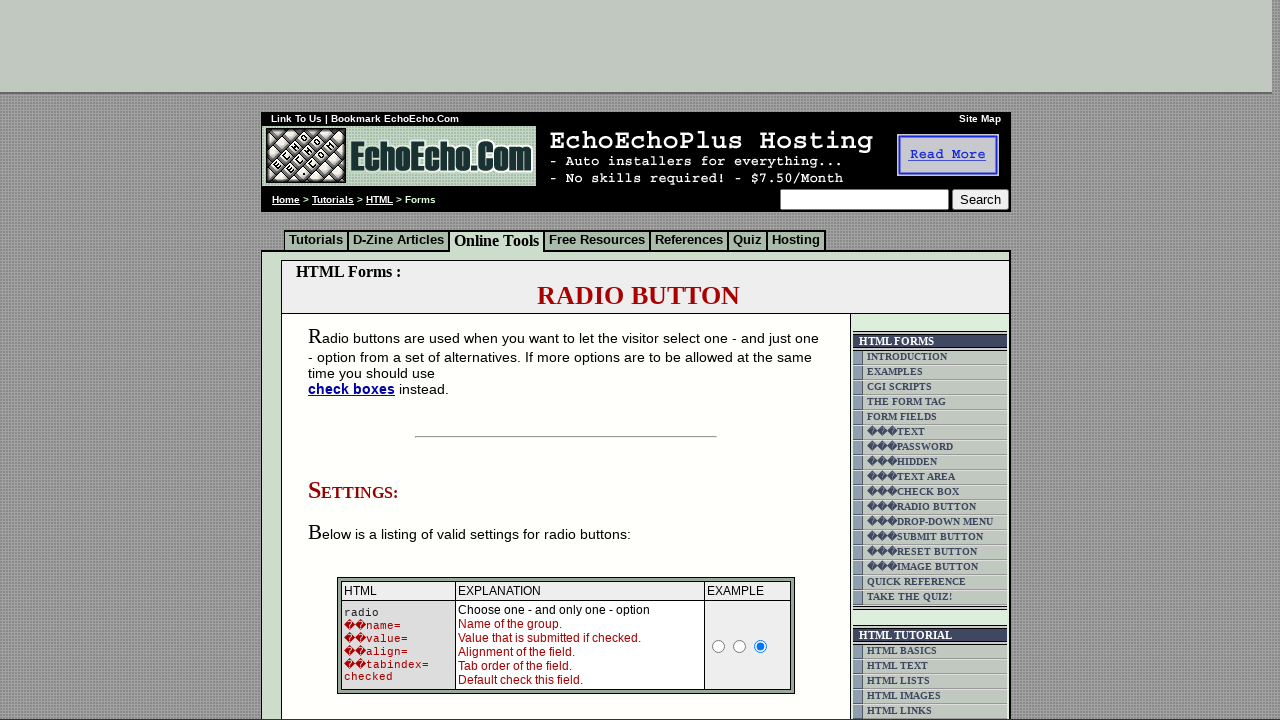

Located Butter radio button element
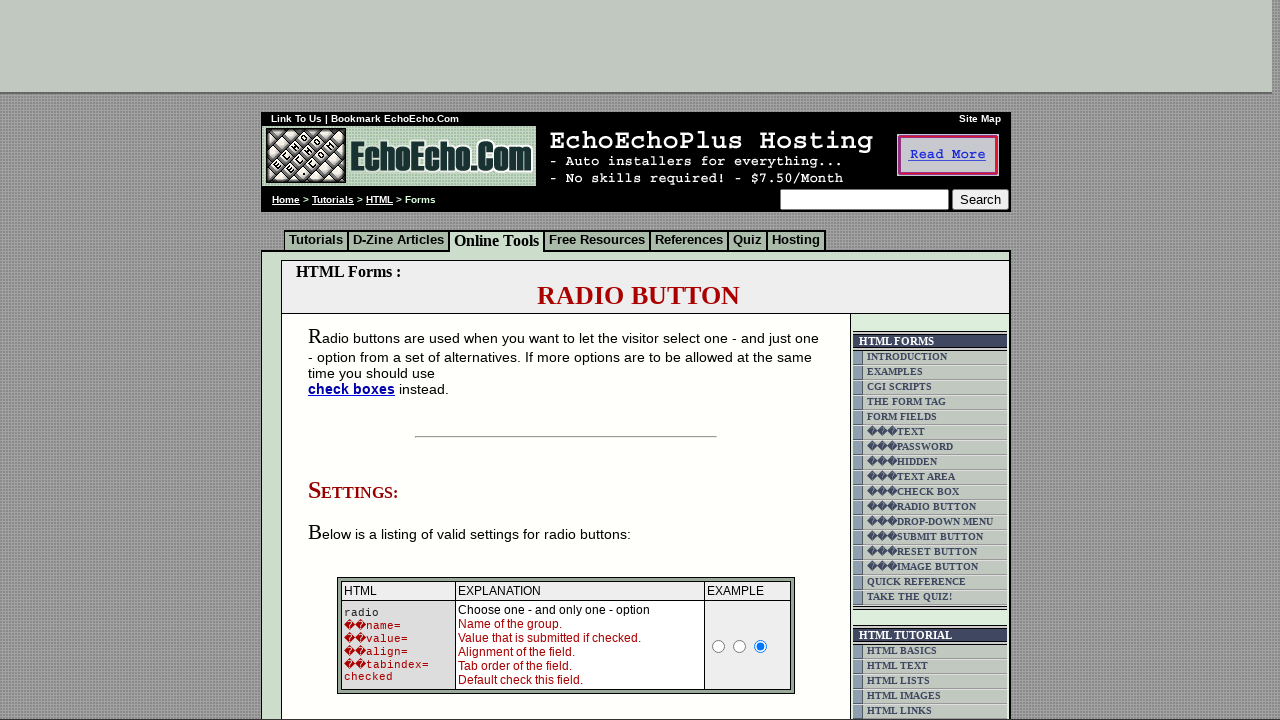

Located Cheese radio button element
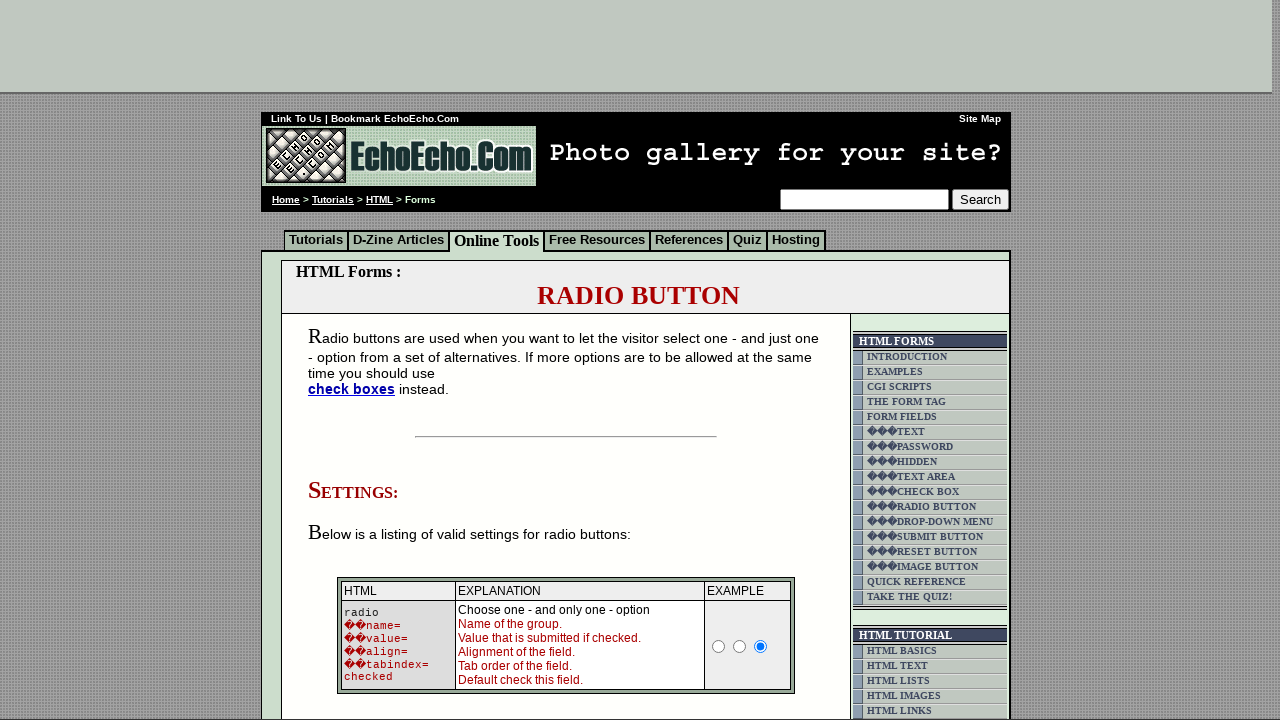

Verified that Milk radio button is not selected
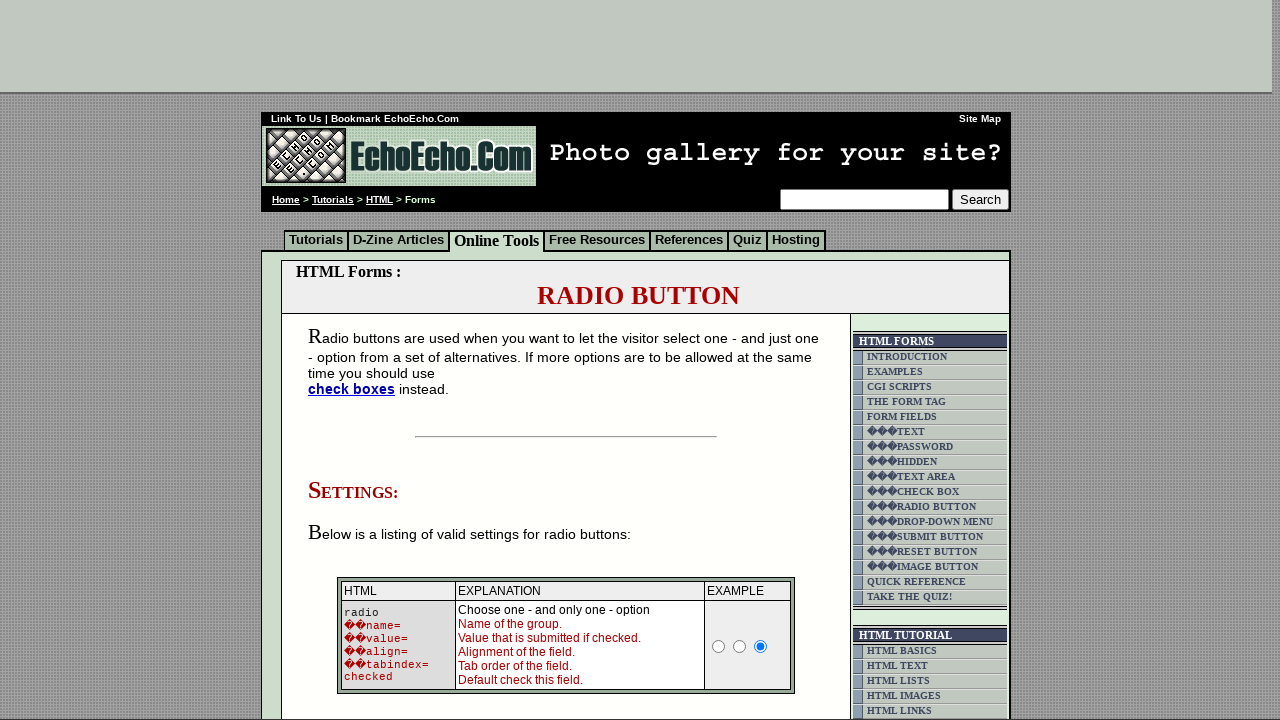

Verified that Butter radio button is selected by default
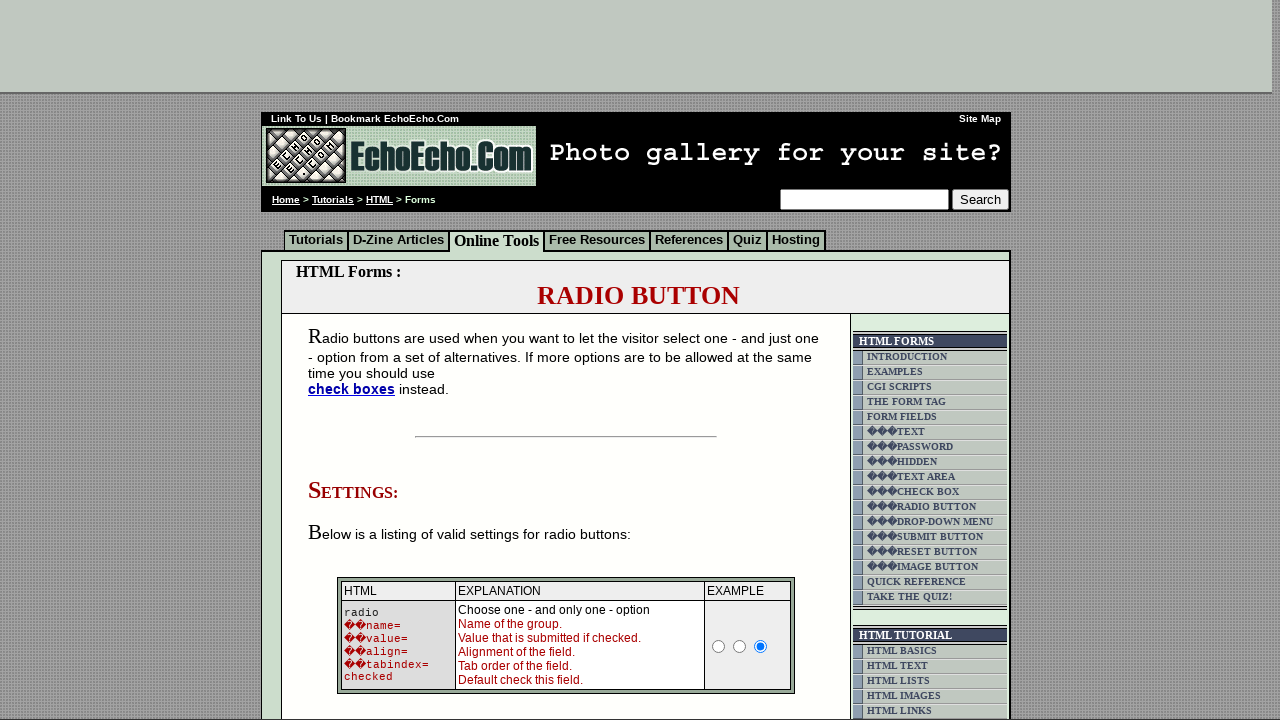

Verified that Cheese radio button is not selected
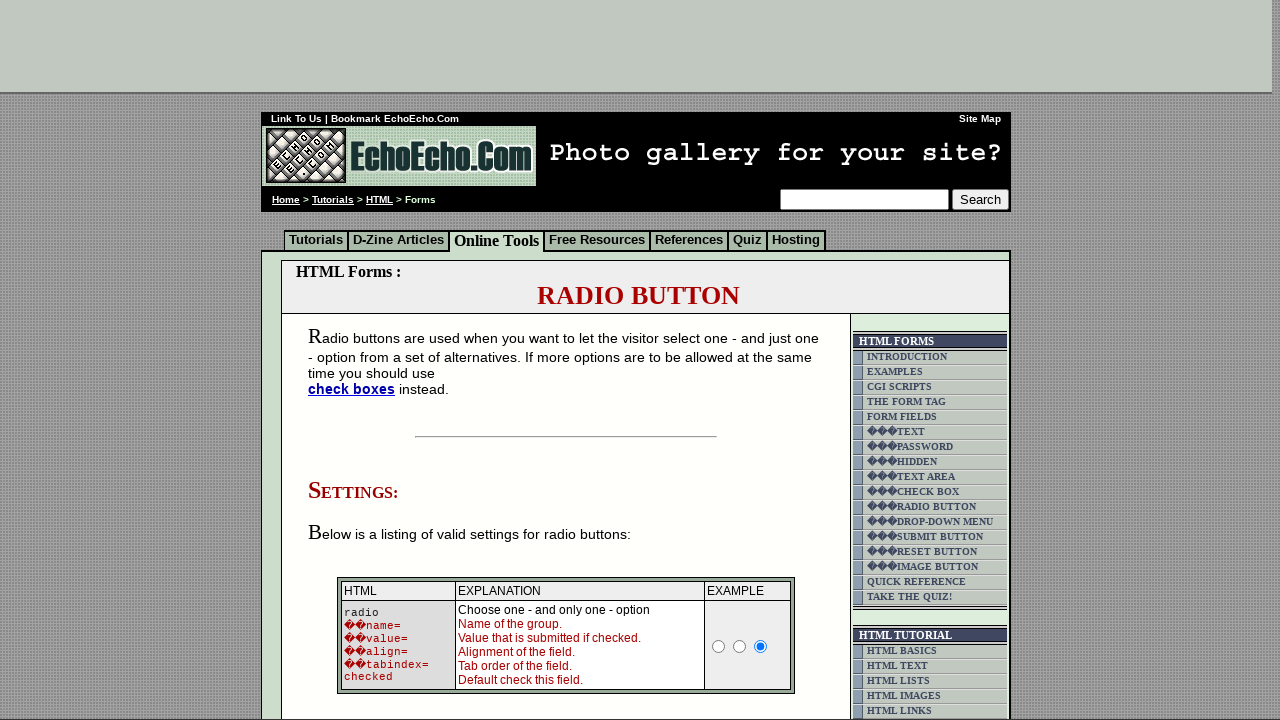

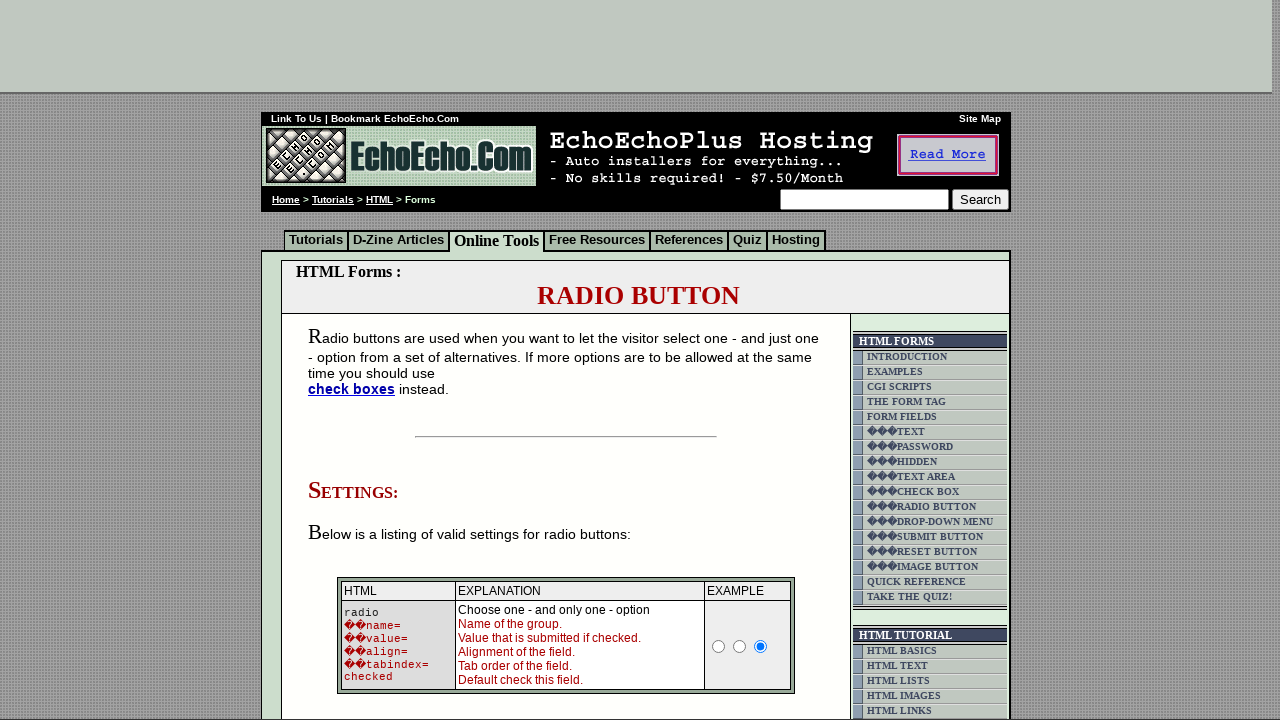